Tests checkbox functionality by verifying initial unselected state, clicking to select, and verifying selected state along with counting total checkboxes

Starting URL: https://rahulshettyacademy.com/dropdownsPractise/

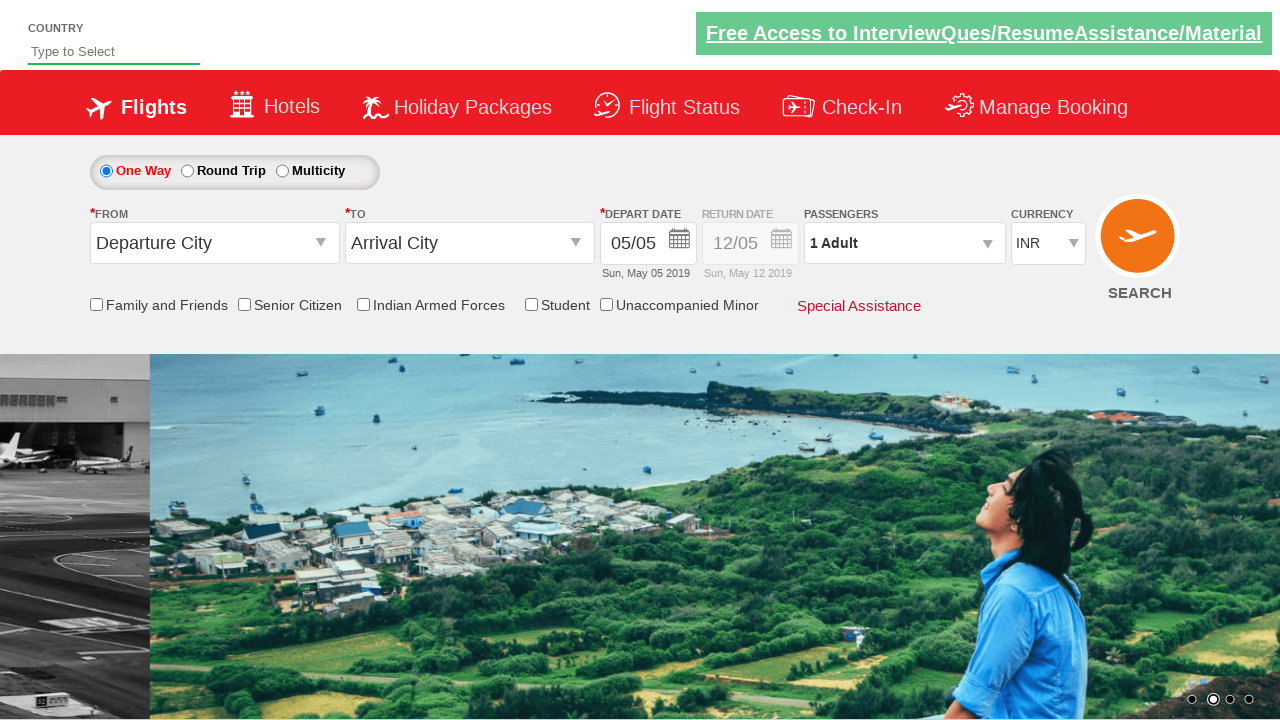

Located the friendsandfamily checkbox element
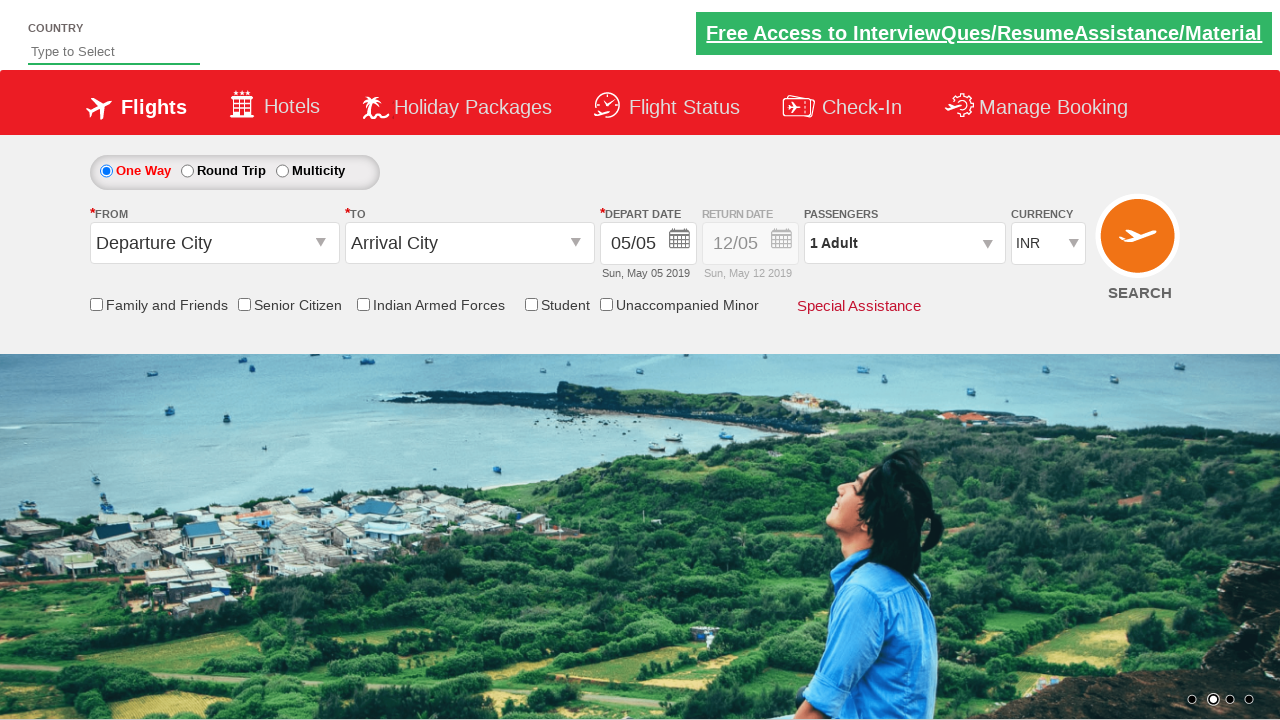

Verified that the checkbox is initially unselected
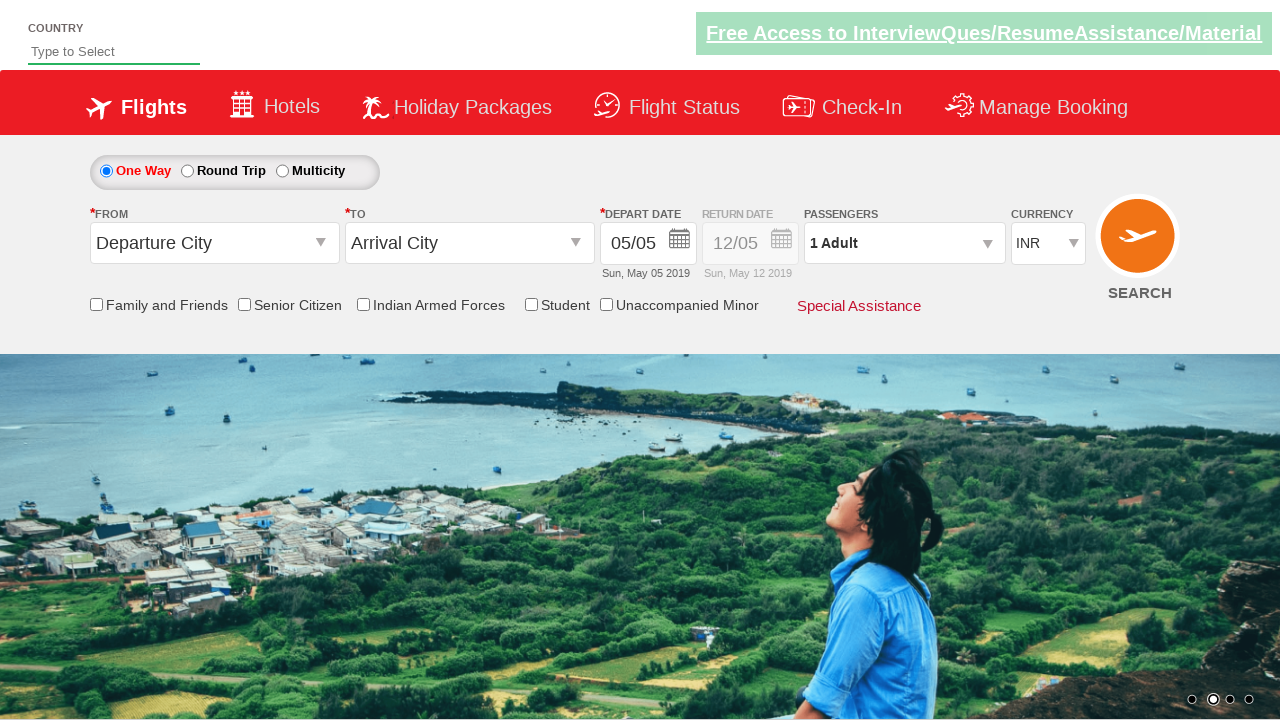

Clicked the friendsandfamily checkbox to select it at (96, 304) on input[id*='friendsandfamily']
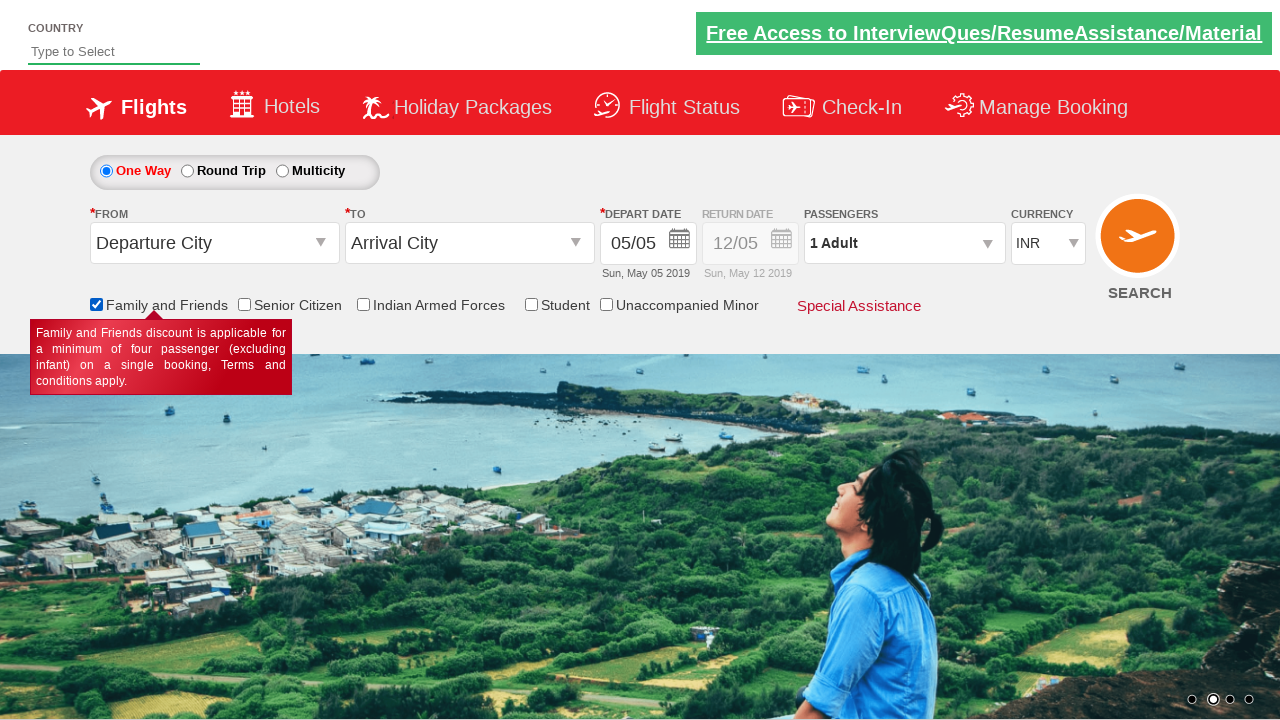

Verified that the checkbox is now selected
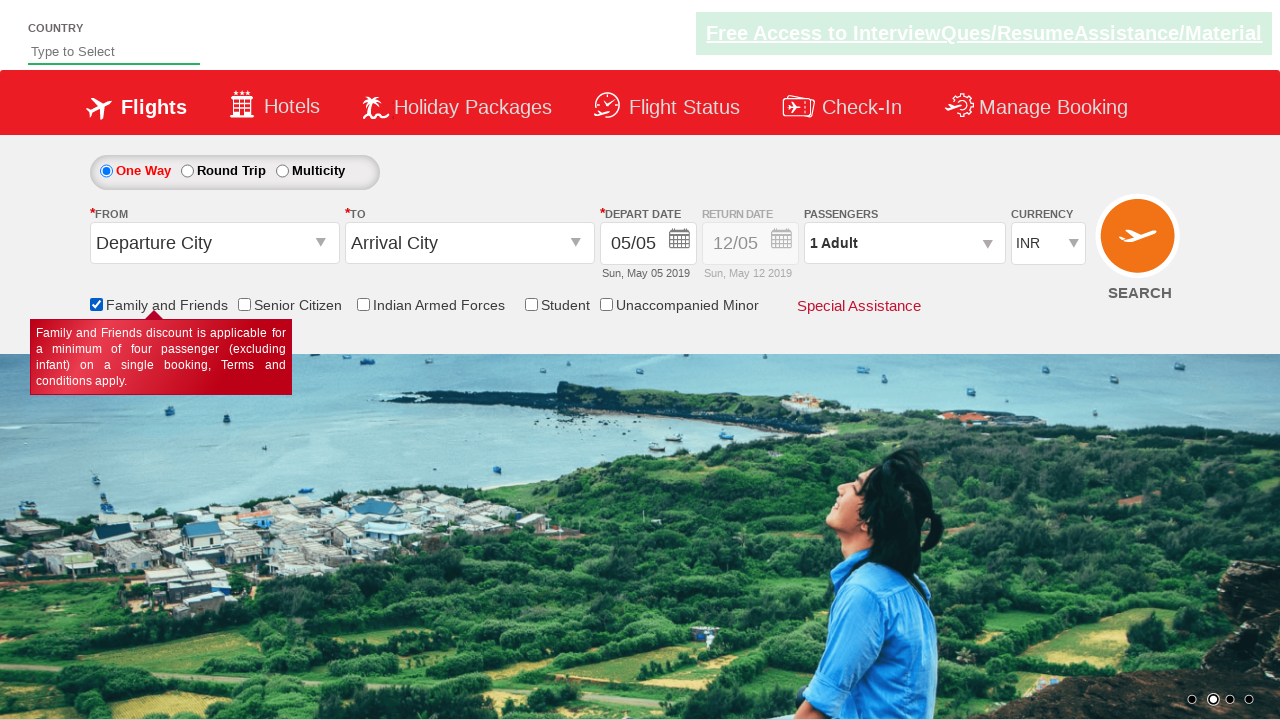

Counted total checkboxes on the page
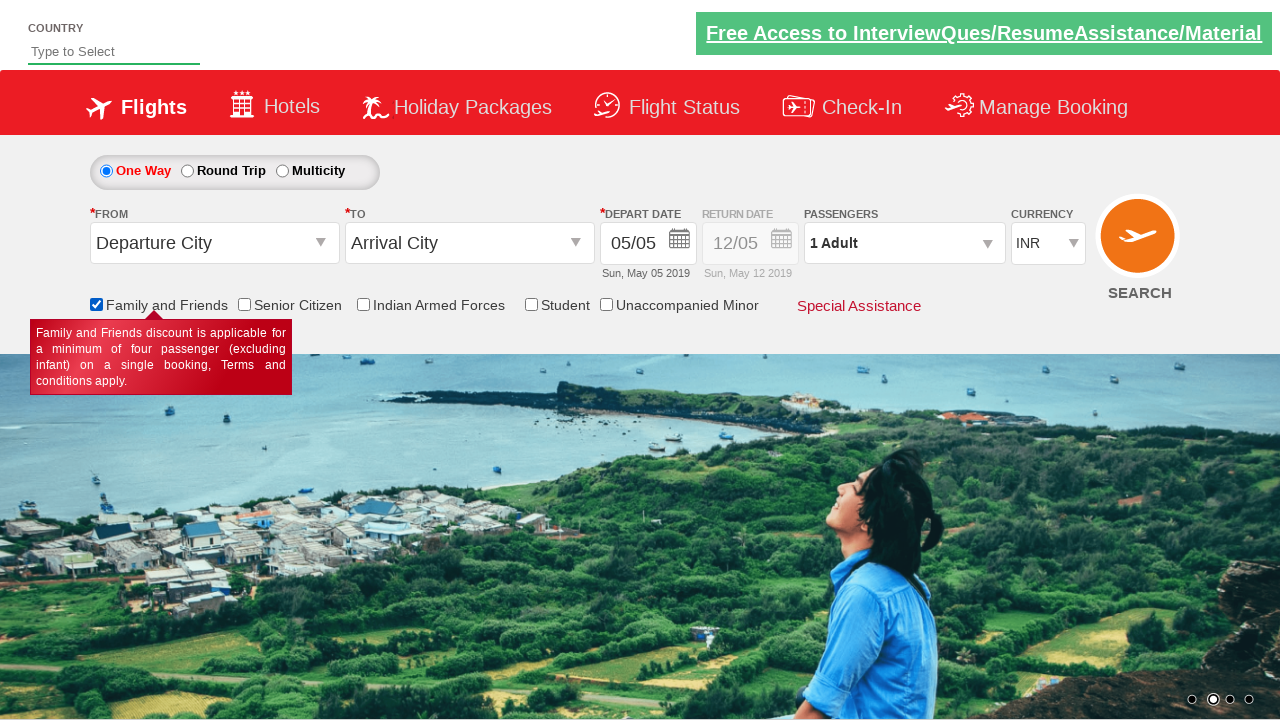

Verified that there are exactly 6 checkboxes on the page
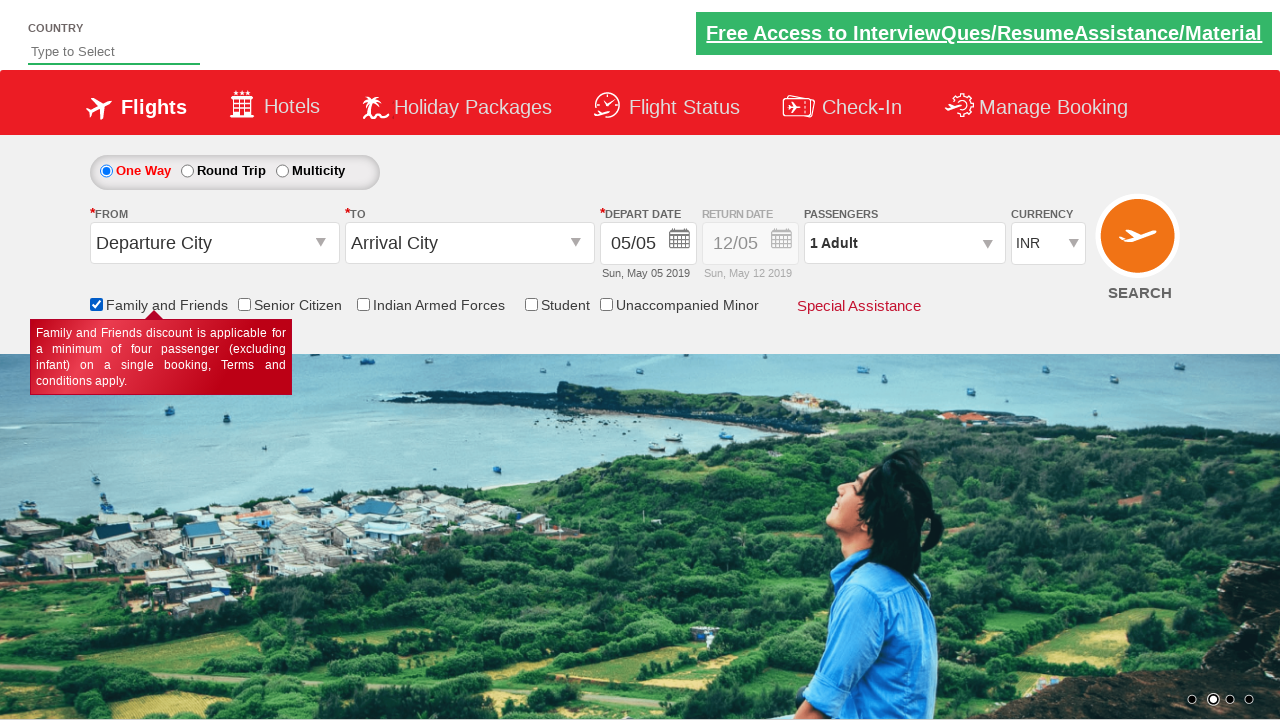

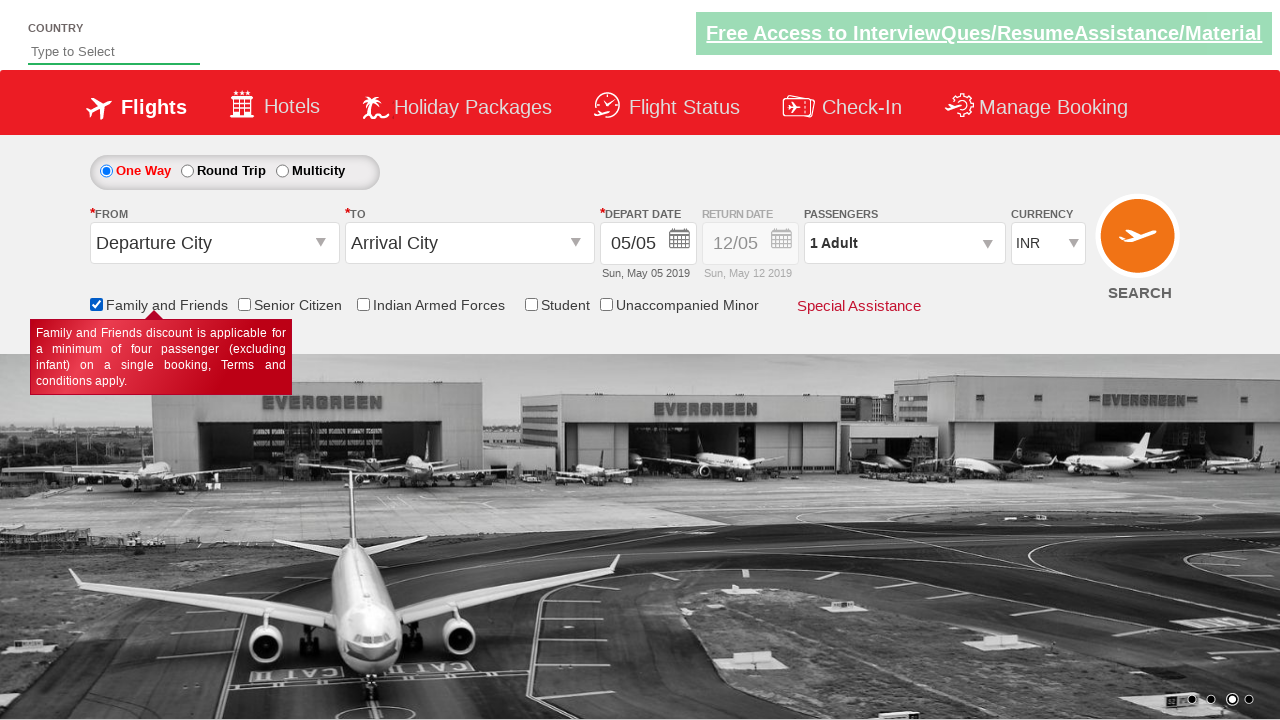